Tests table headers by navigating to sortable data tables and verifying all header text values

Starting URL: http://the-internet.herokuapp.com/

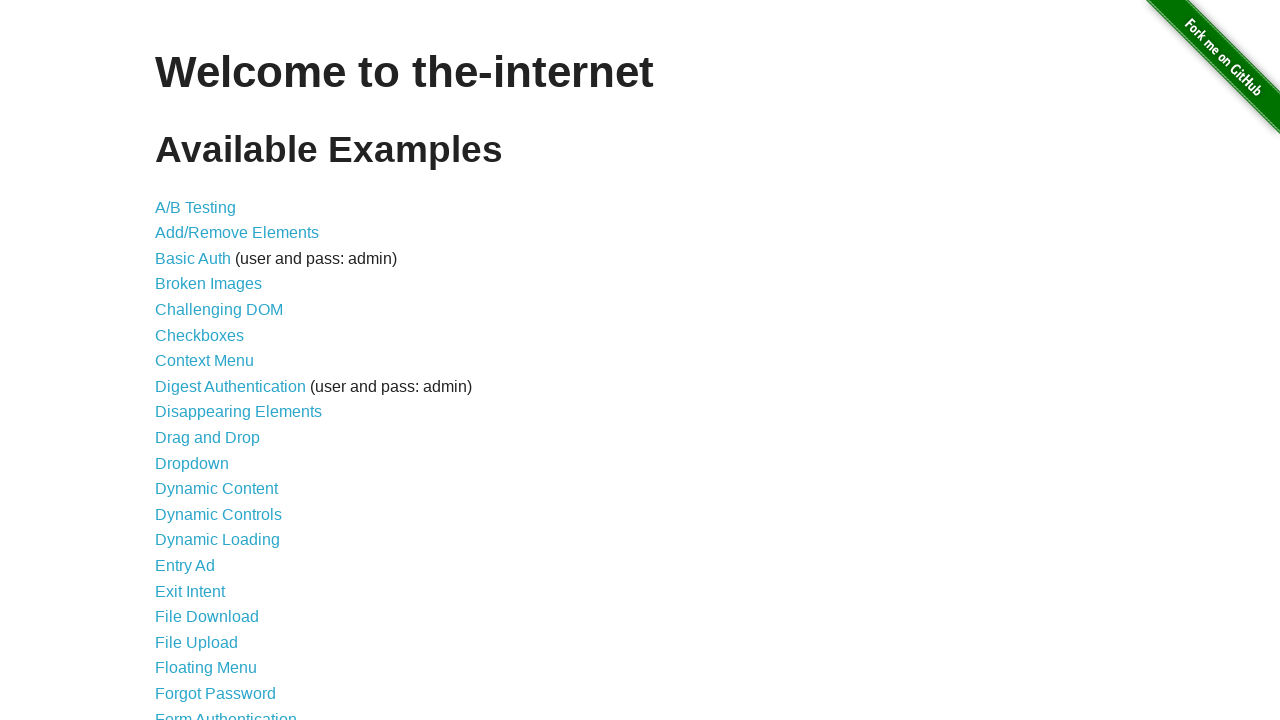

Clicked on 'Sortable Data Tables' link at (230, 574) on text='Sortable Data Tables'
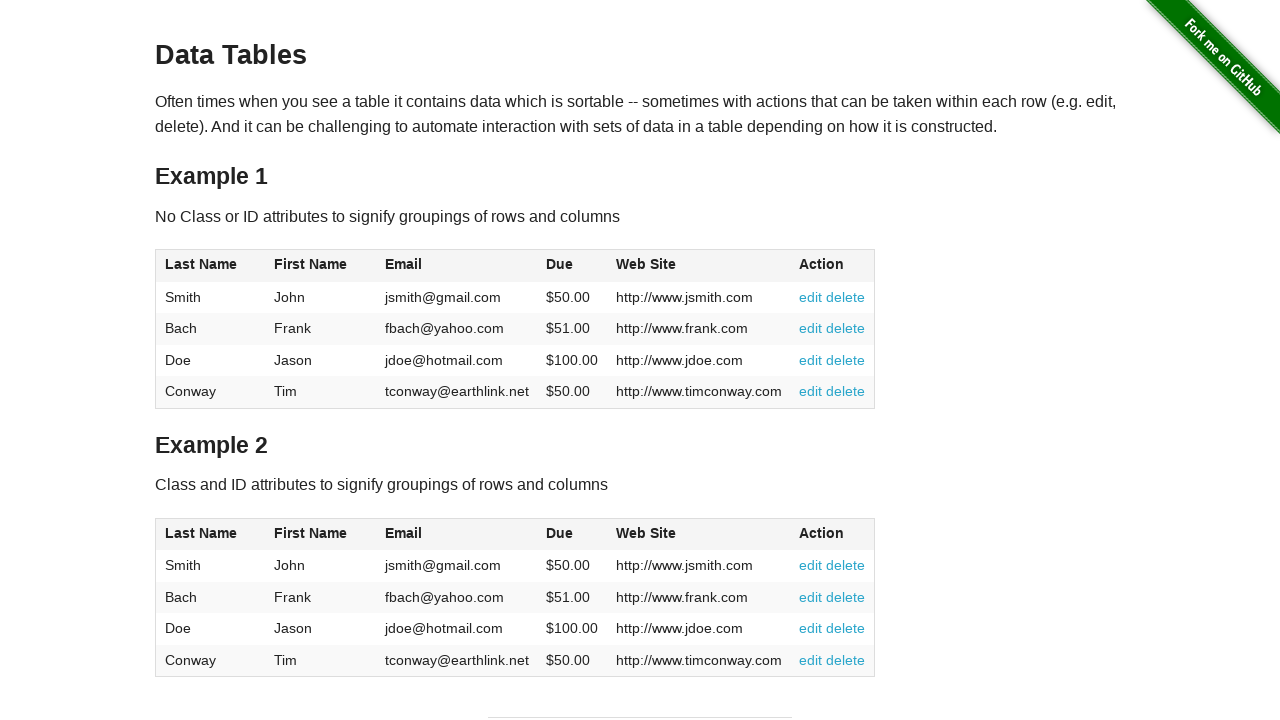

Table #table1 loaded
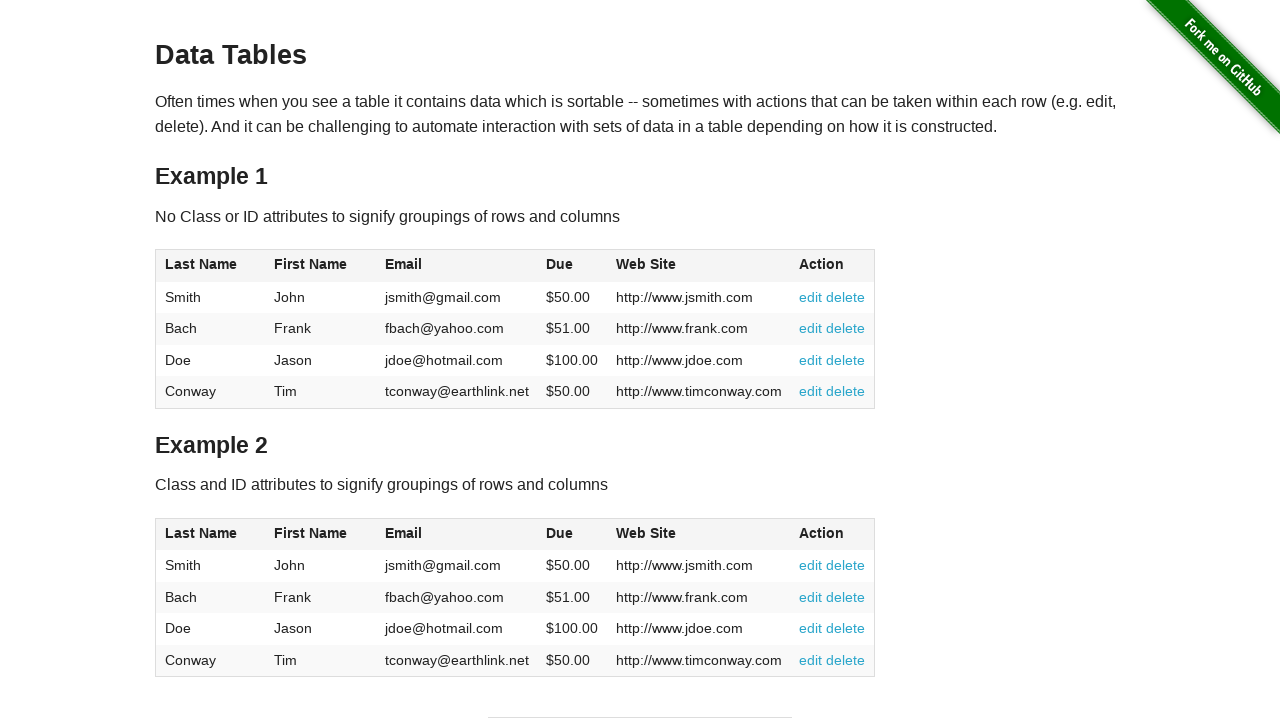

Retrieved all table headers from #table1
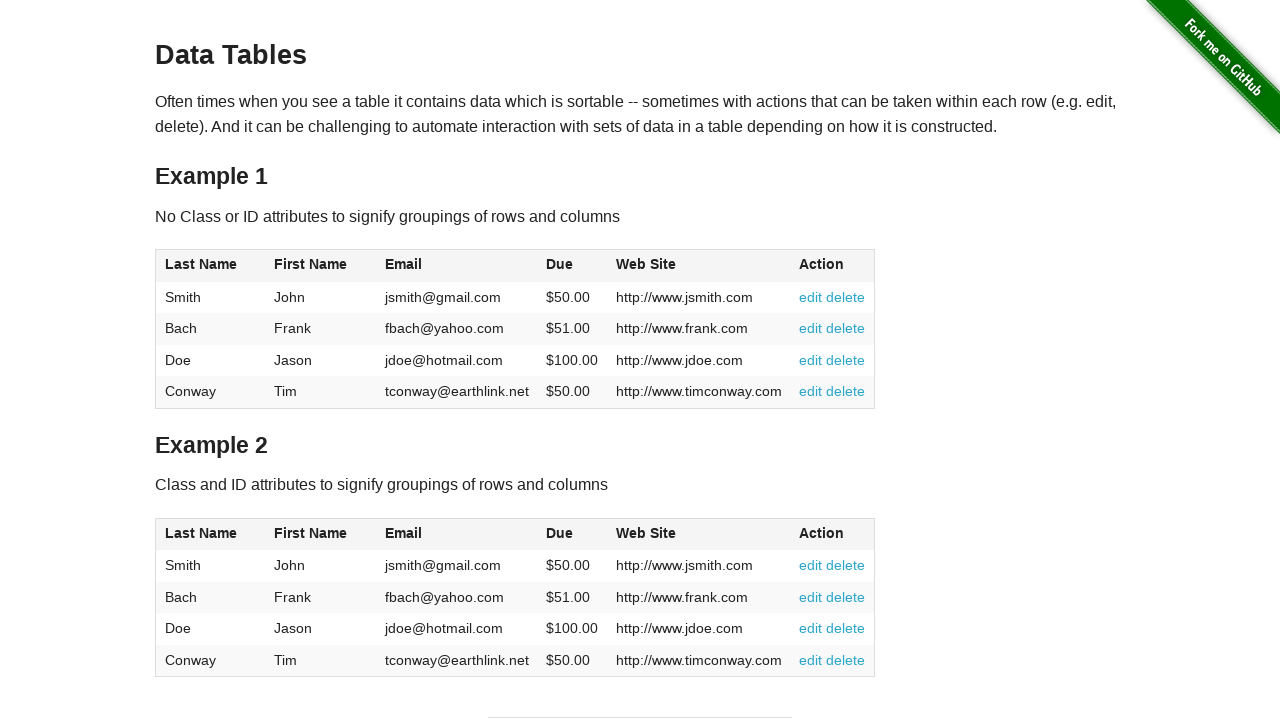

Verified header 'Last Name' matches expected value
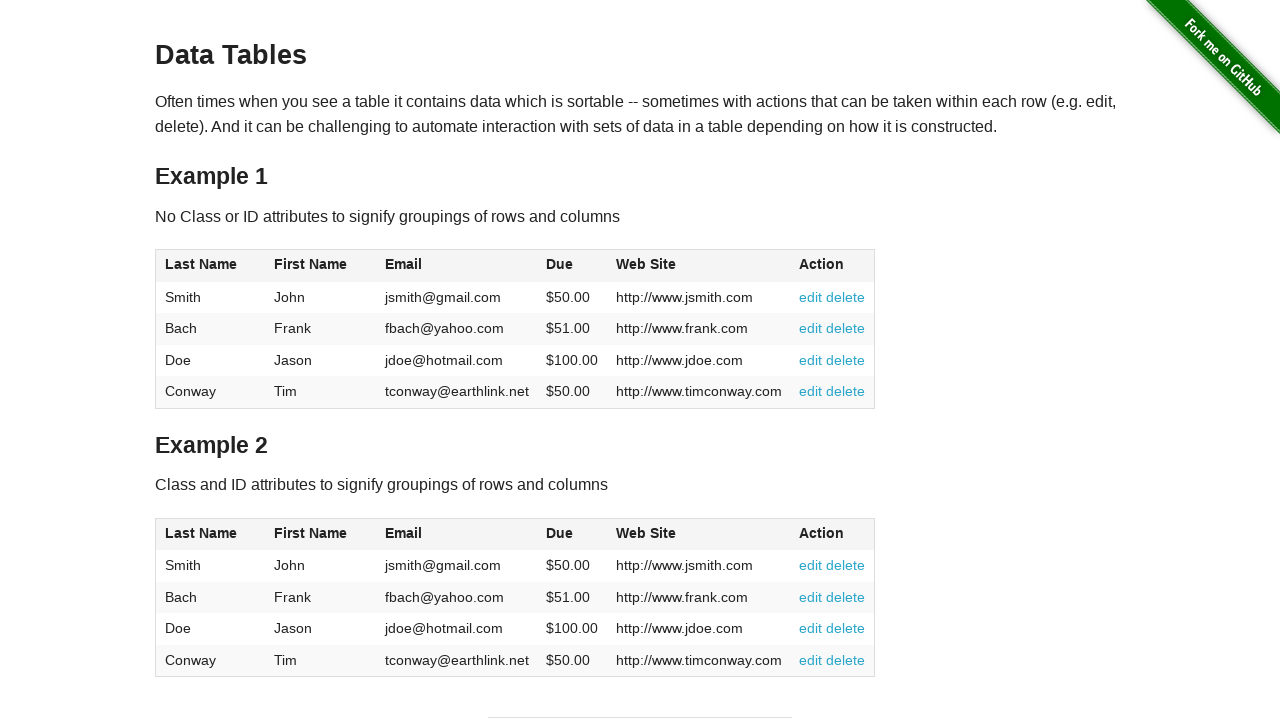

Verified header 'First Name' matches expected value
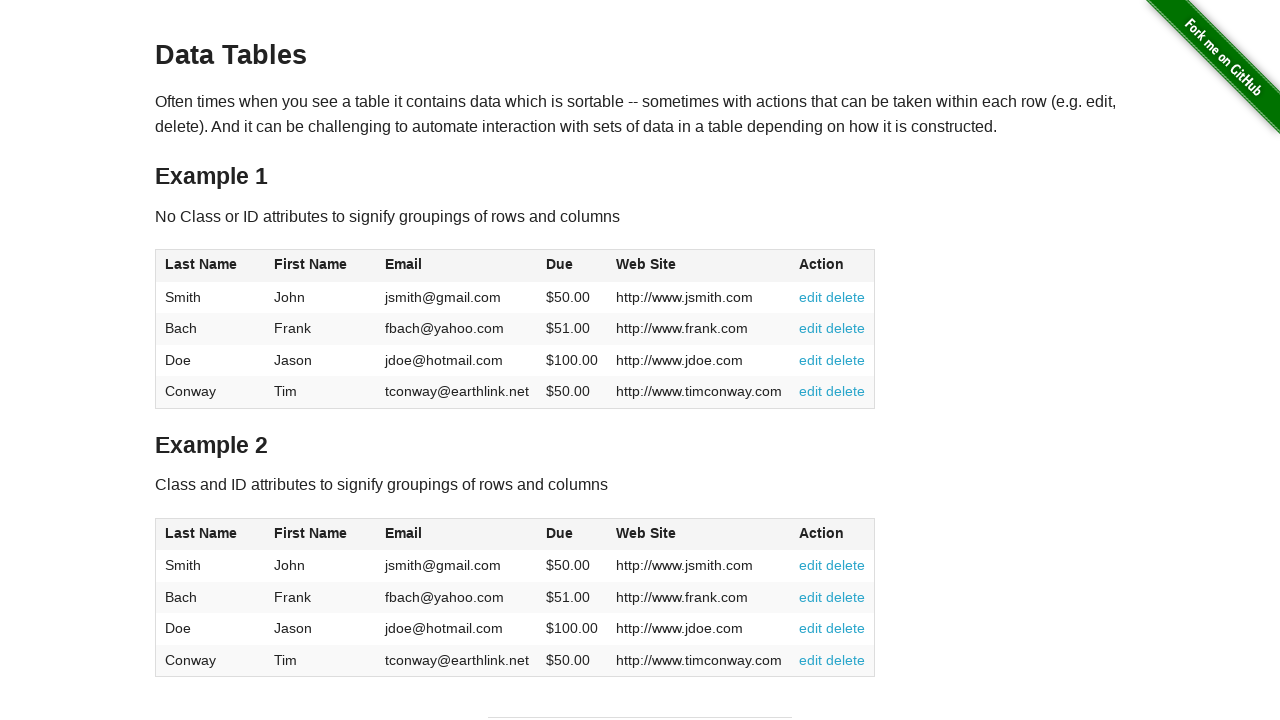

Verified header 'Email' matches expected value
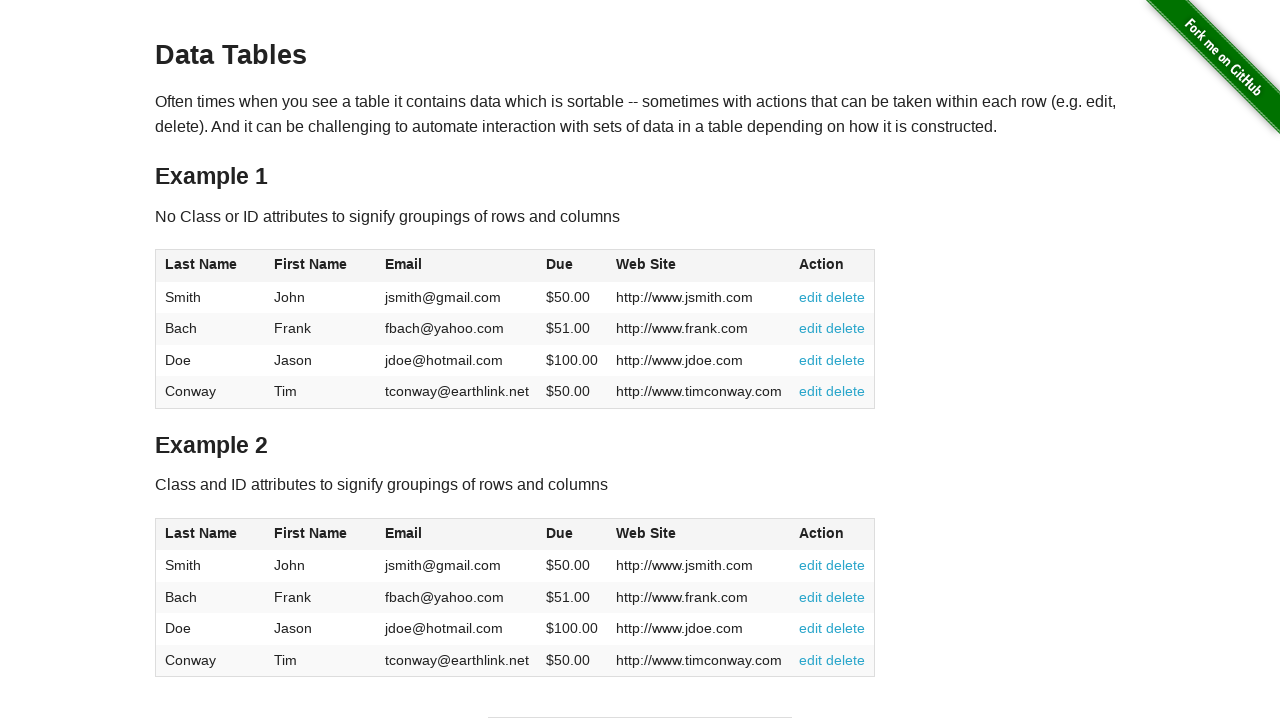

Verified header 'Due' matches expected value
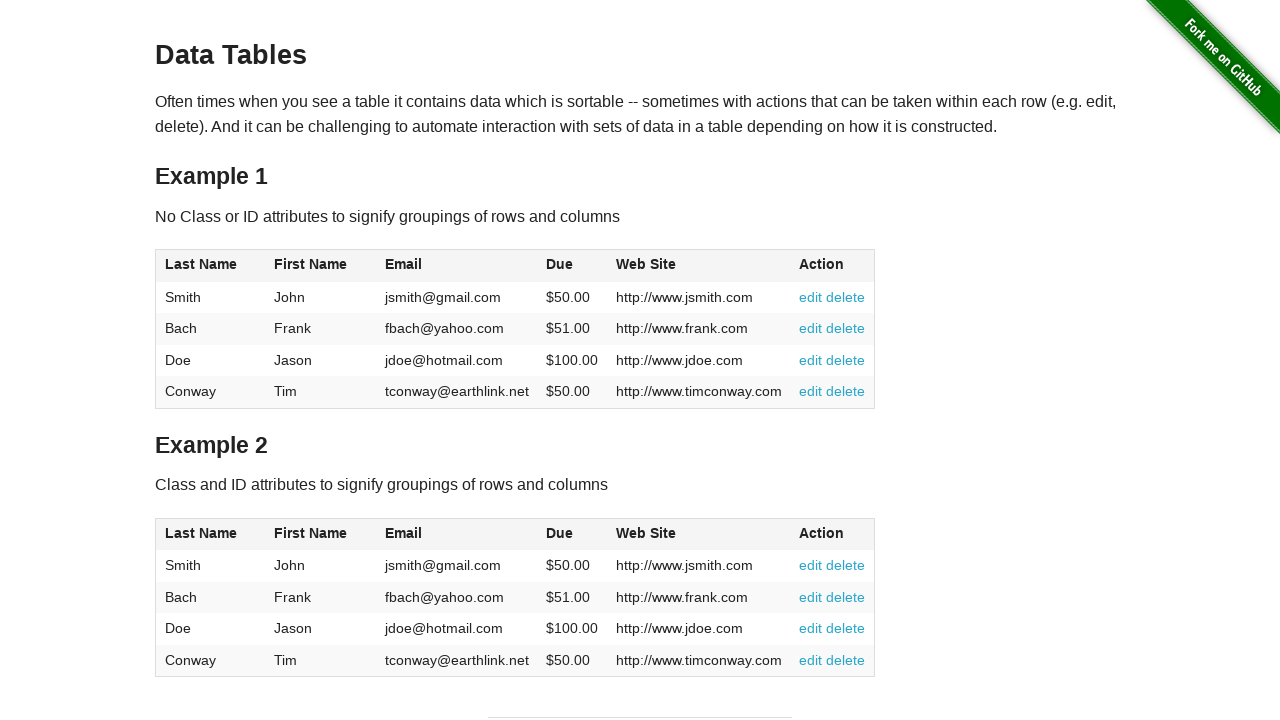

Verified header 'Web Site' matches expected value
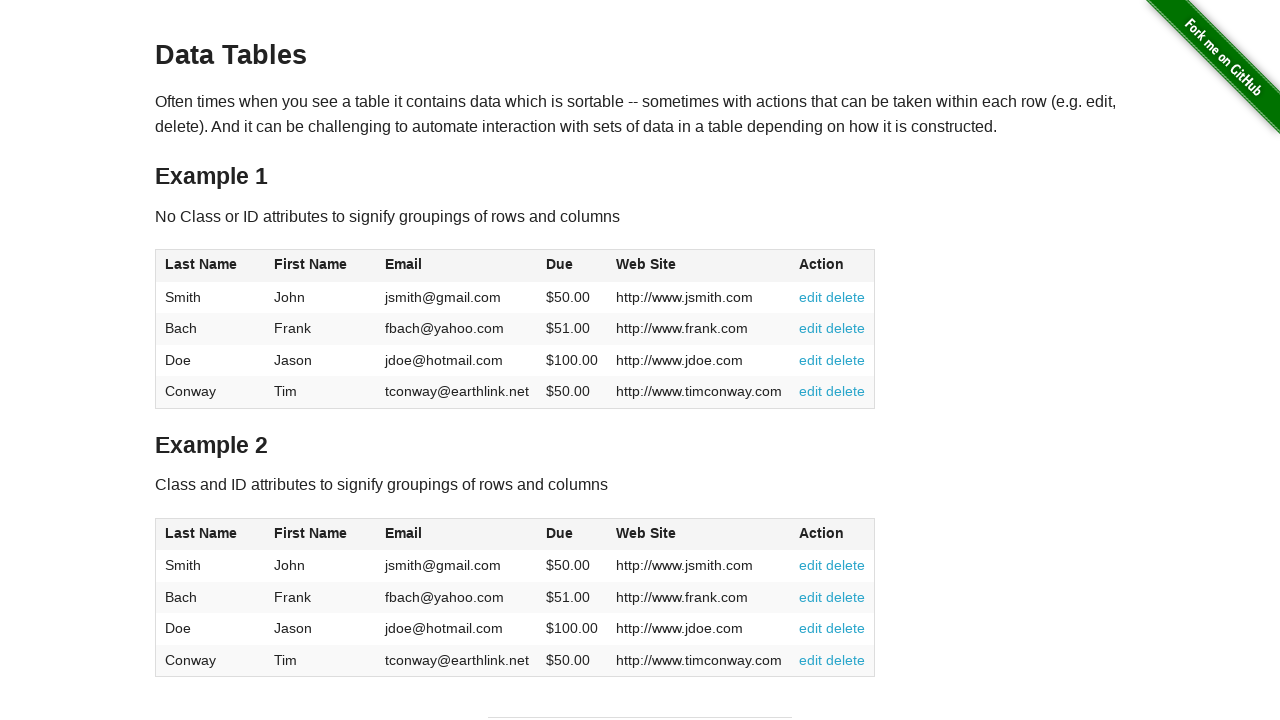

Verified header 'Action' matches expected value
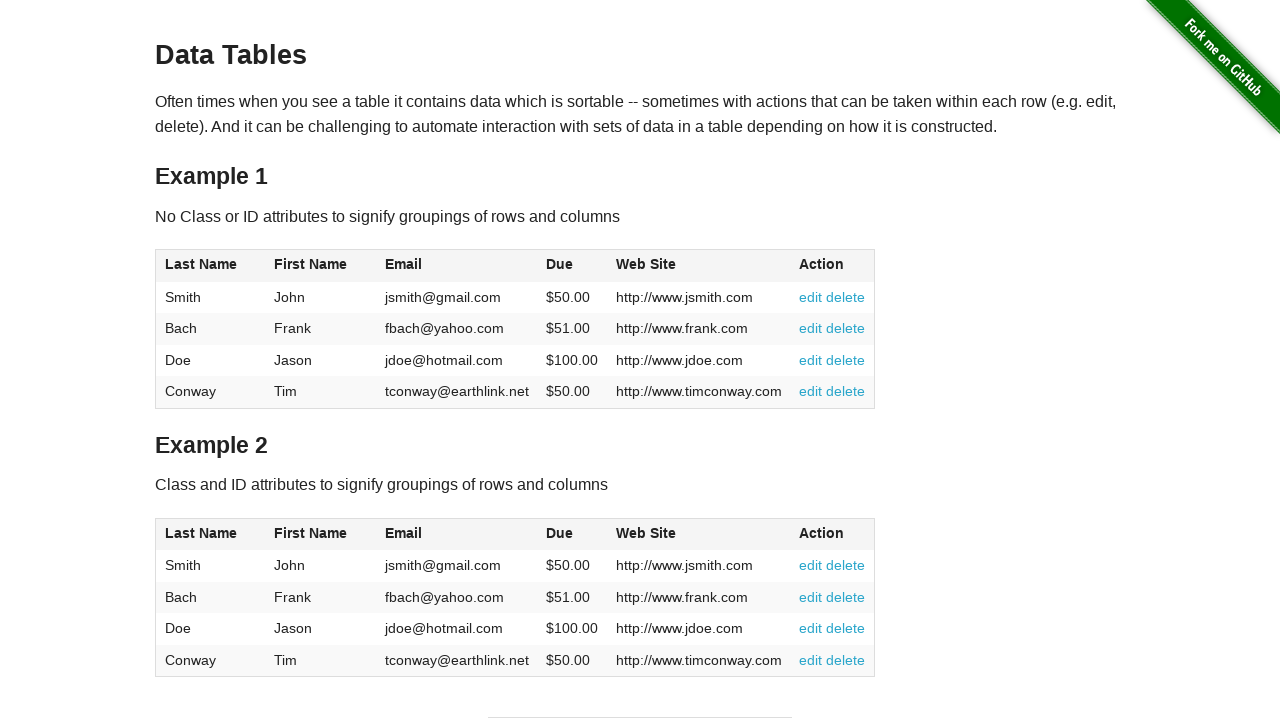

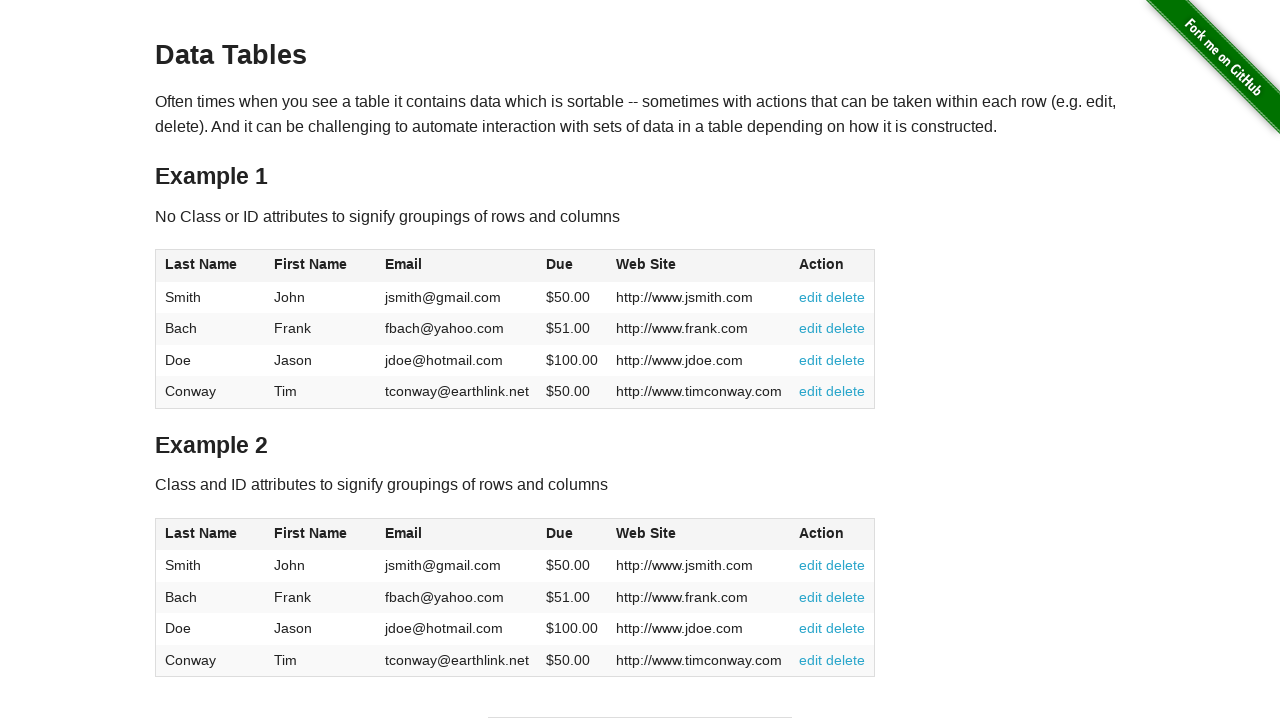